Tests the product review submission flow by navigating to a product page, clicking the reviews tab, selecting a 5-star rating, and submitting a review with comment, name, and email.

Starting URL: https://practice.automationtesting.in/

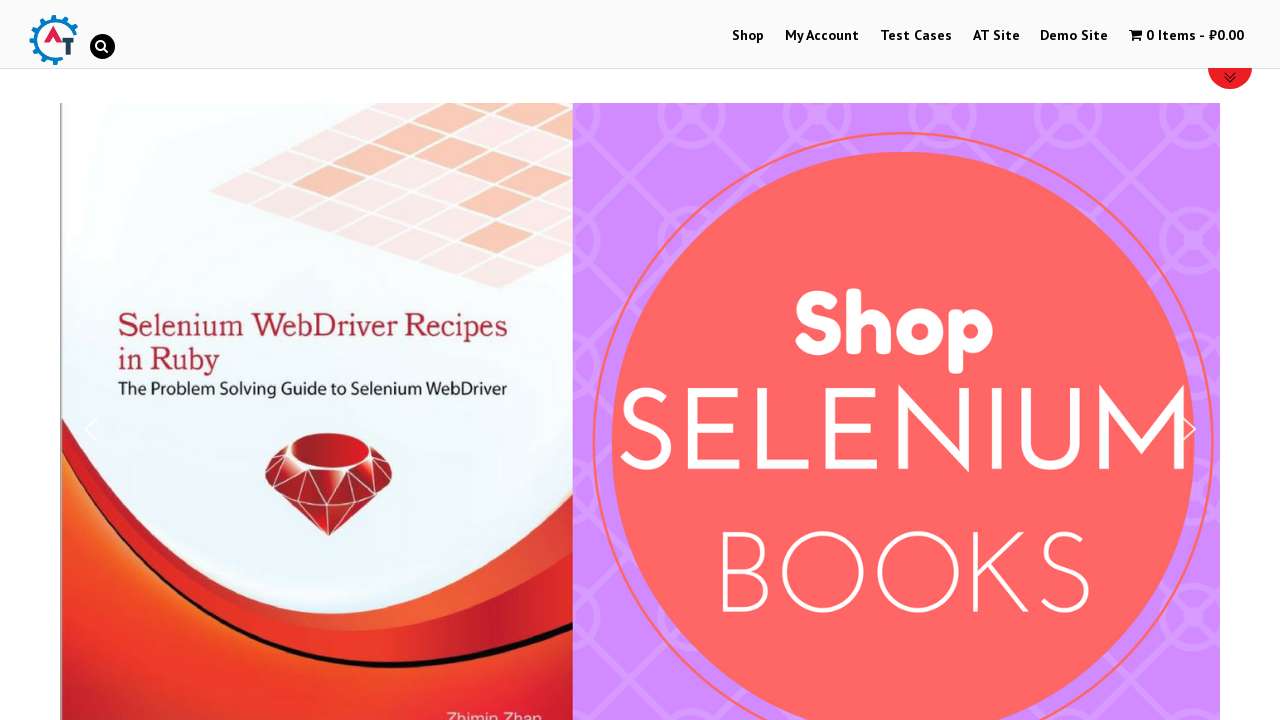

Scrolled down 600px to view products
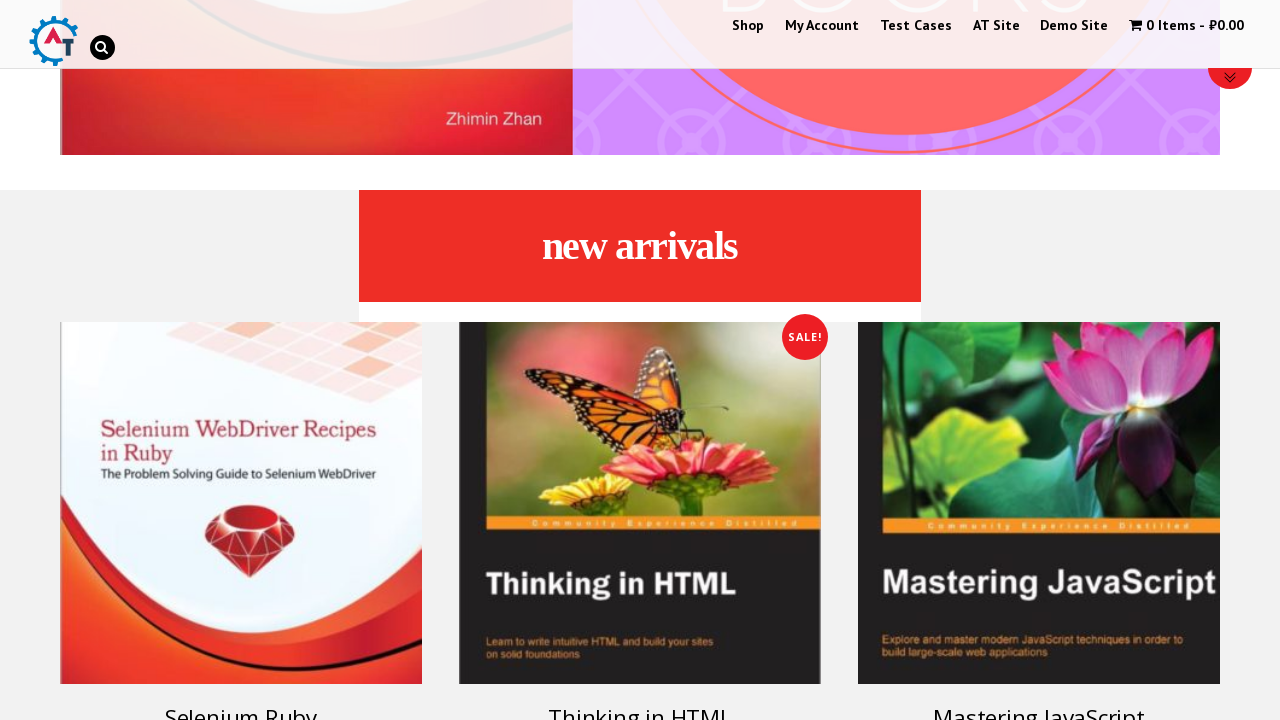

Clicked on Selenium Ruby product at (241, 503) on img[title='Selenium Ruby']
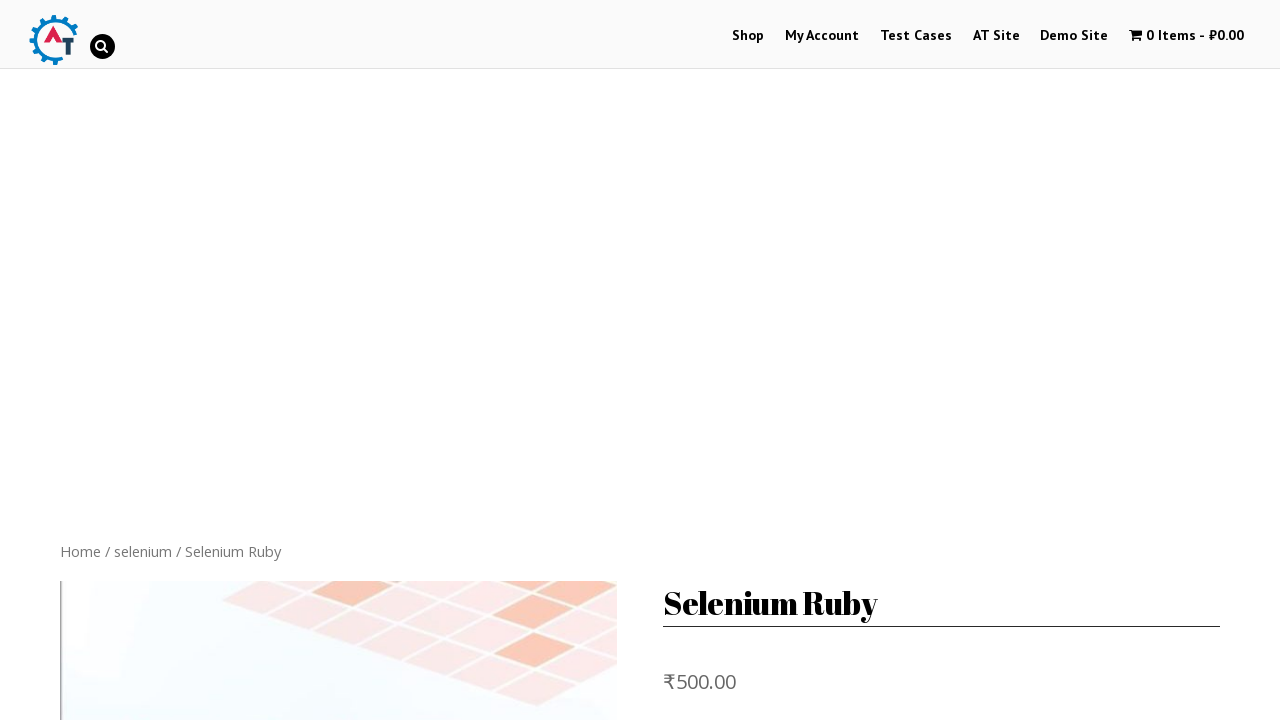

Clicked on the Reviews tab at (309, 360) on .reviews_tab
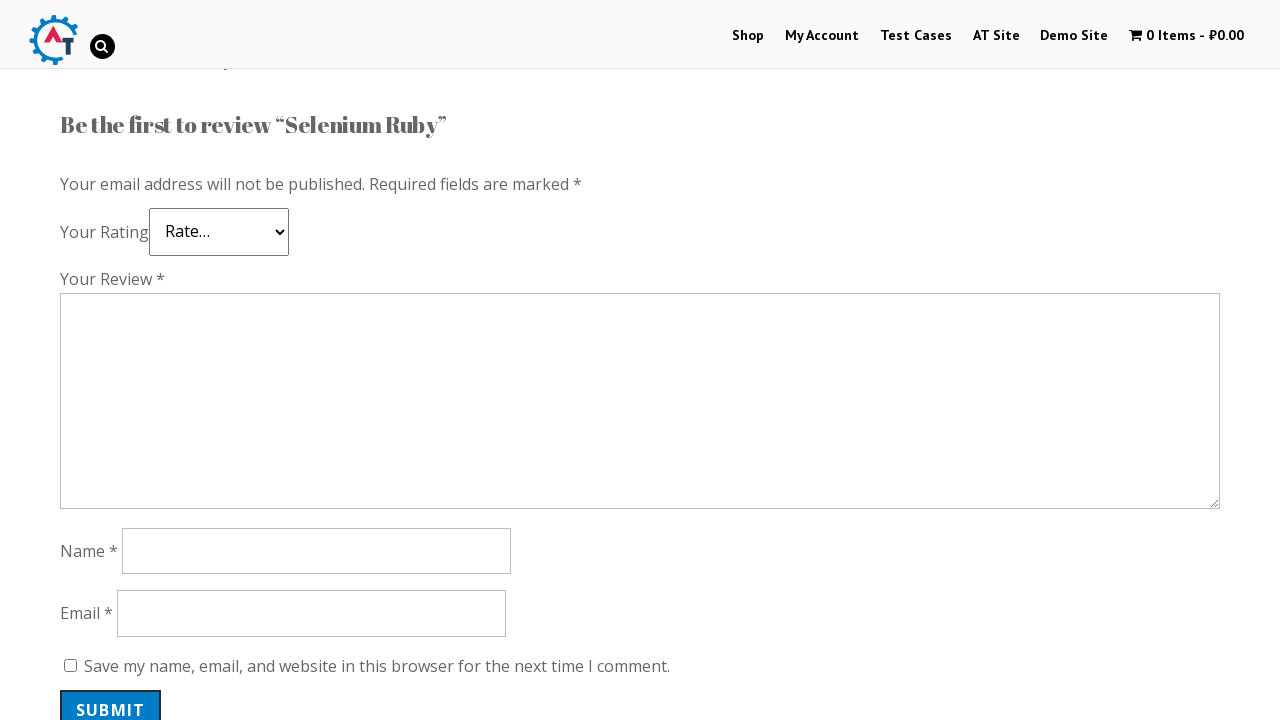

Selected 5-star rating at (132, 244) on .star-5
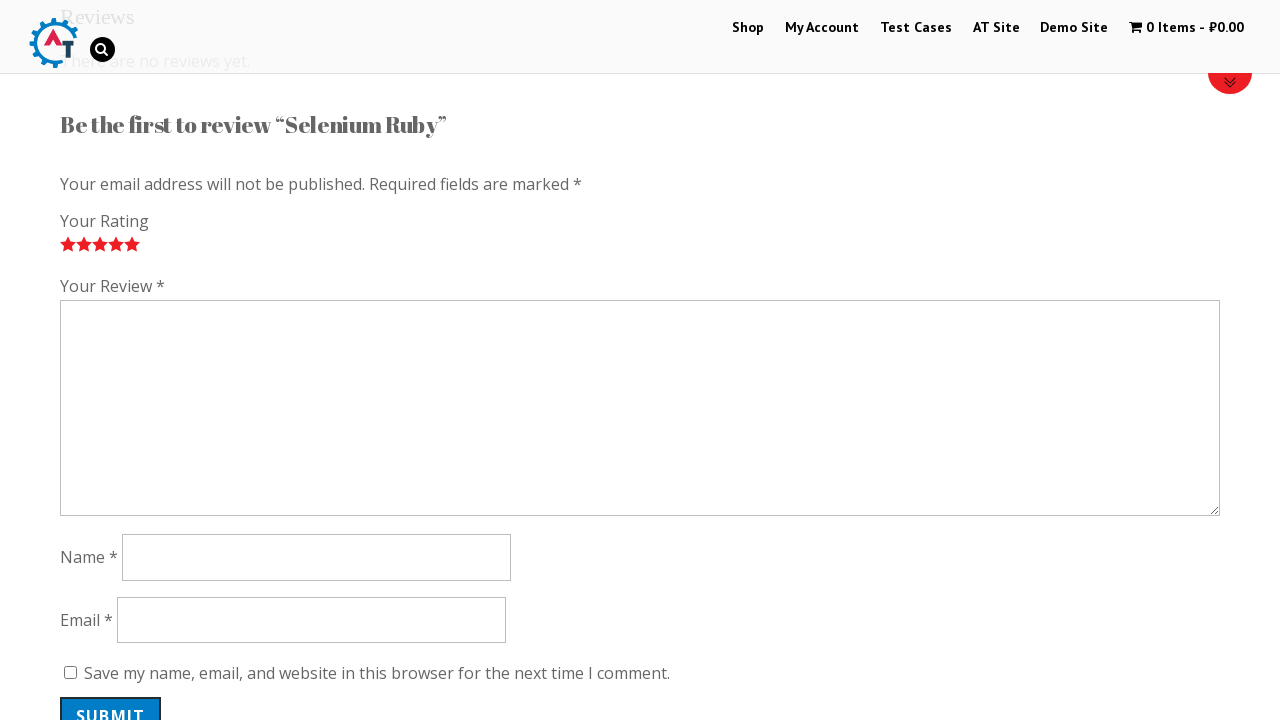

Entered review comment: 'Nice book!' on #comment
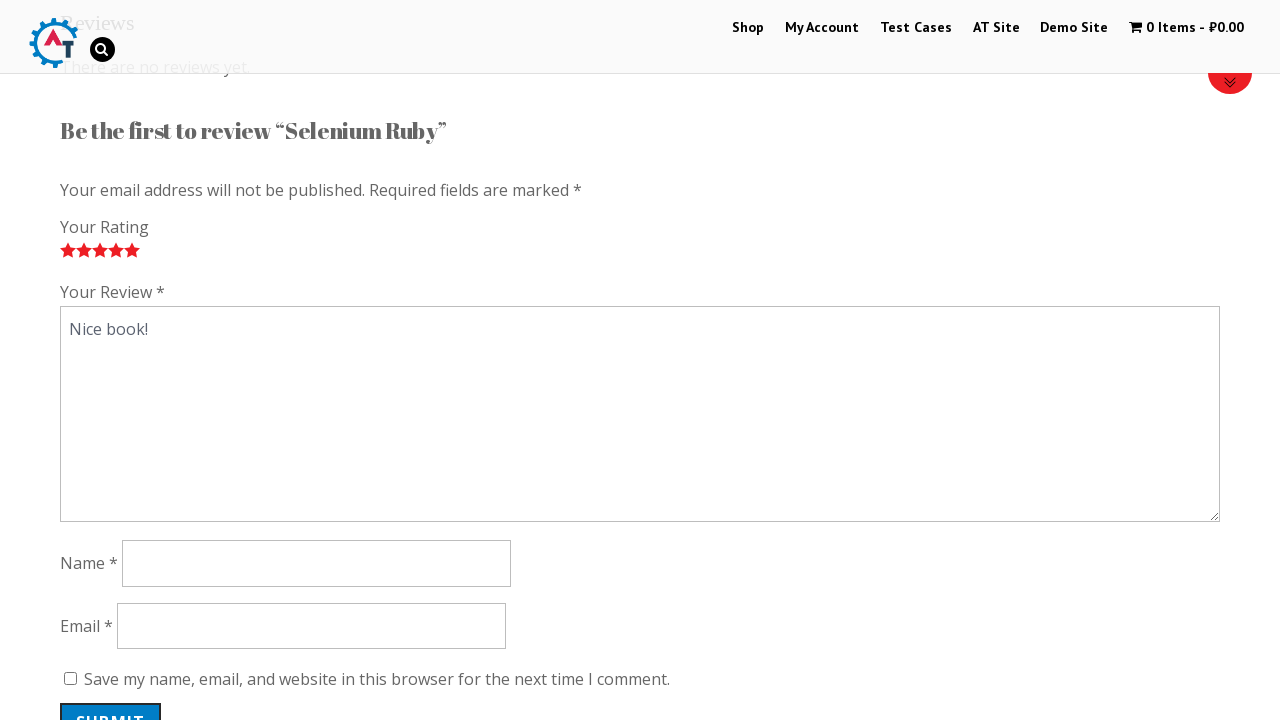

Entered reviewer name: 'Marcus Thompson' on #author
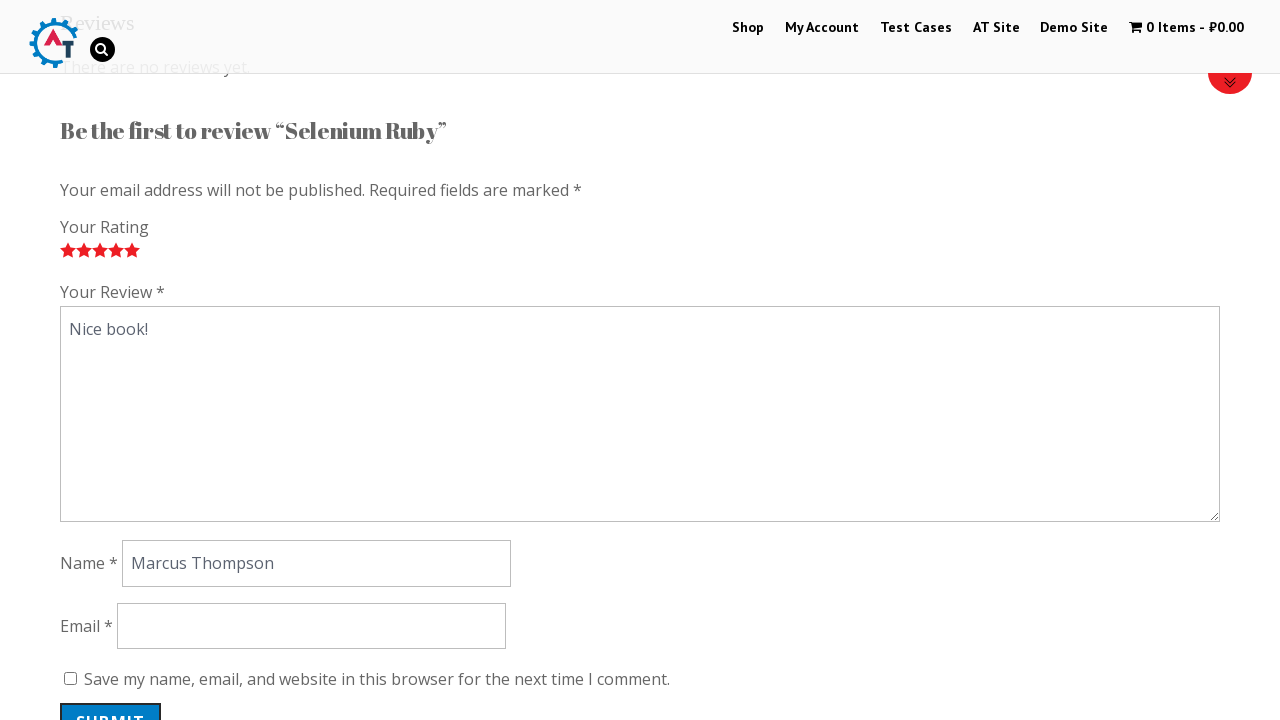

Entered reviewer email: 'marcus.thompson@example.com' on #email
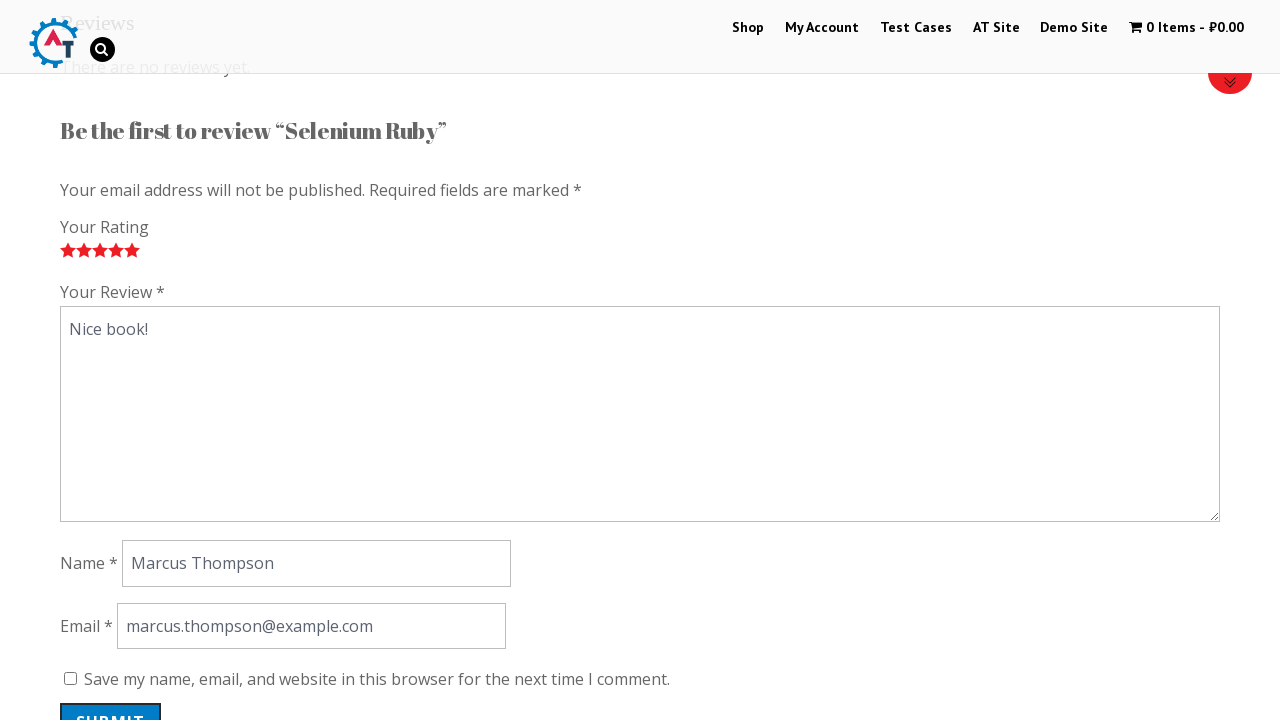

Submitted the product review at (111, 700) on #submit
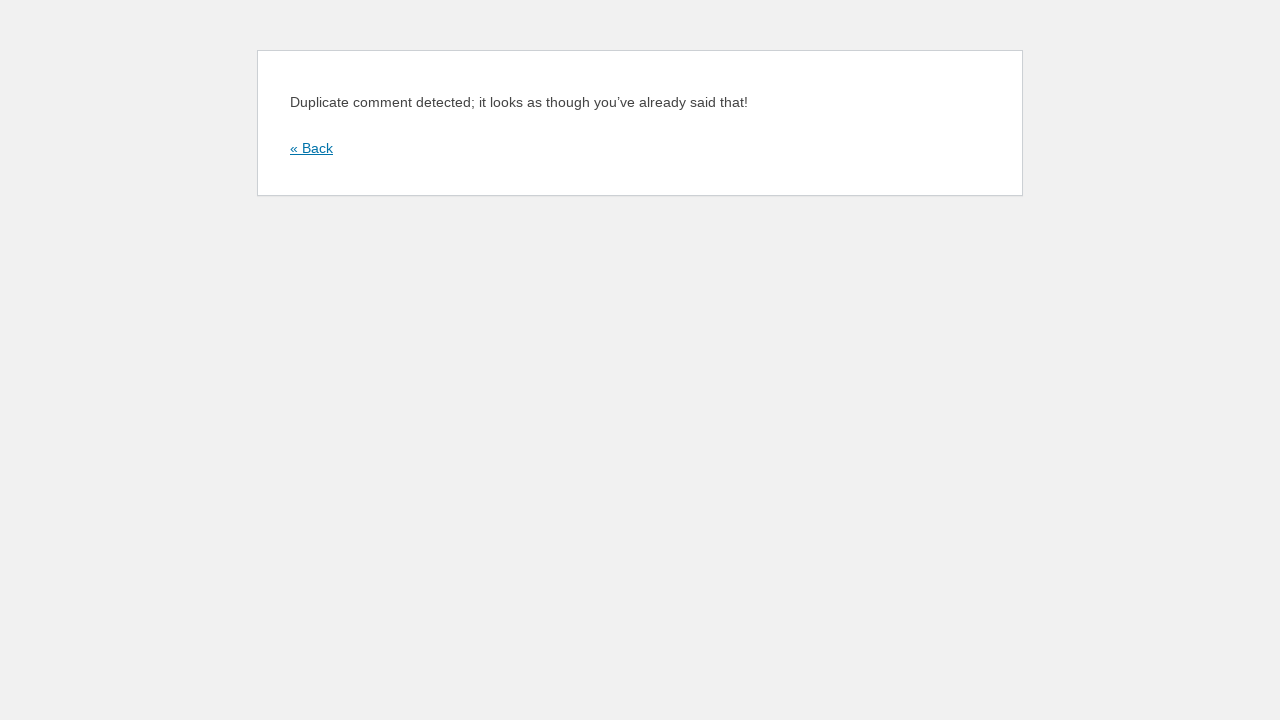

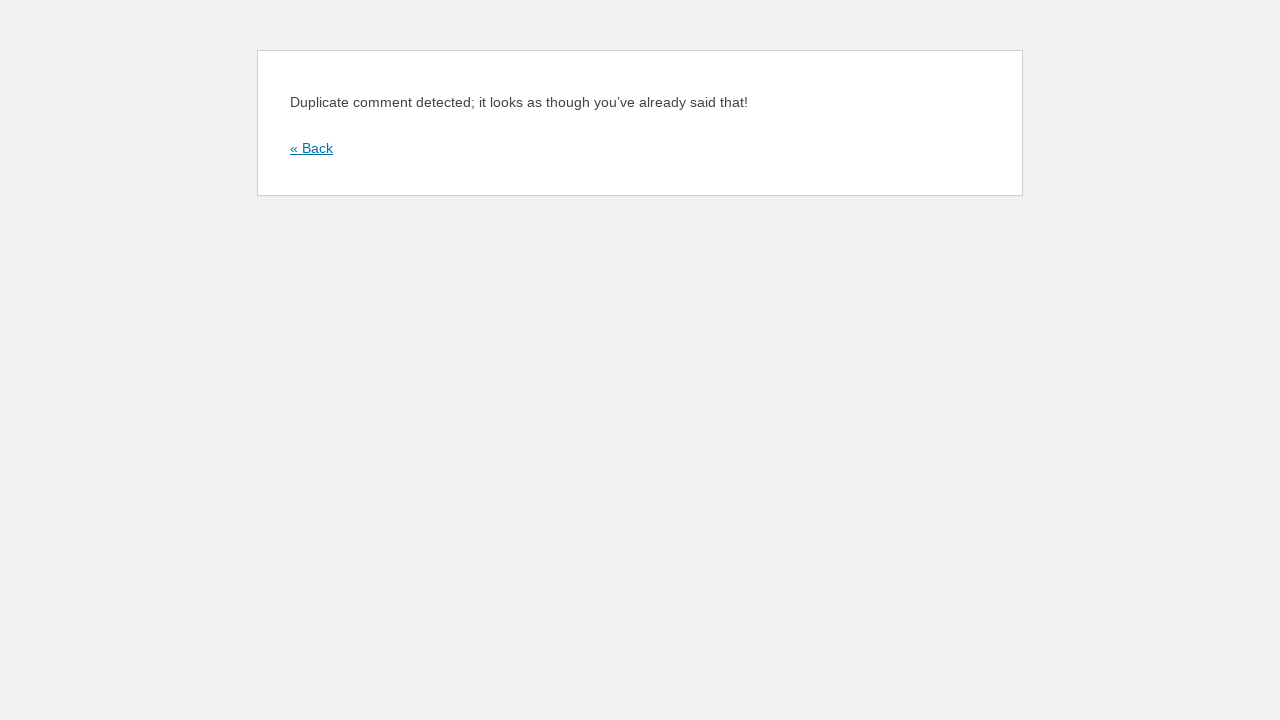